Tests the Remember Me checkbox functionality by clicking it and verifying it becomes selected

Starting URL: https://login.salesforce.com/

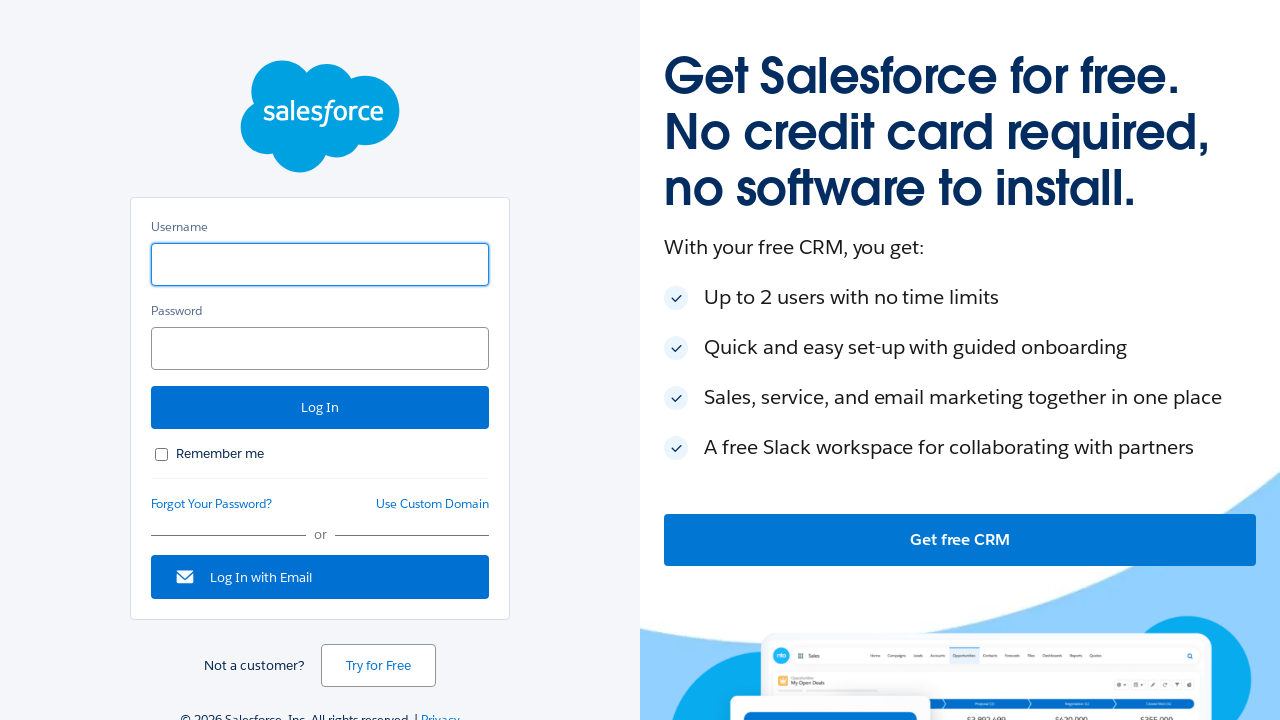

Clicked the Remember Me checkbox at (162, 454) on input[type='checkbox']
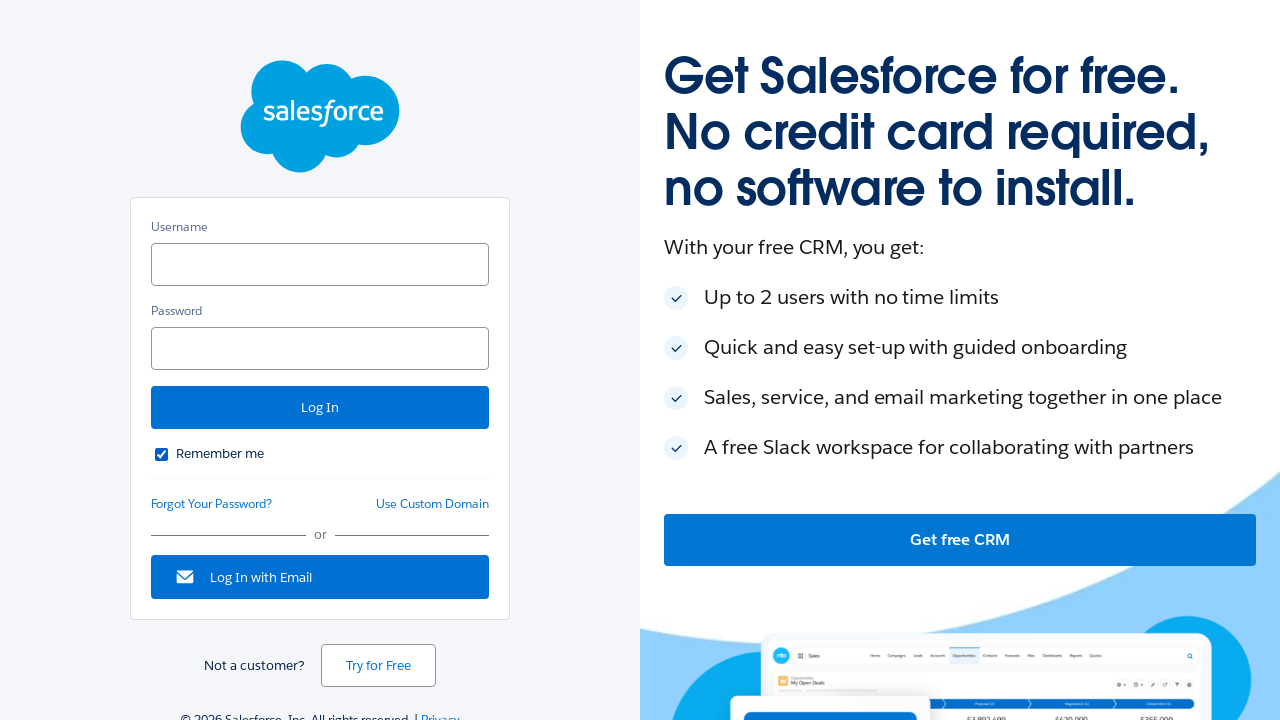

Verified Remember Me checkbox is selected
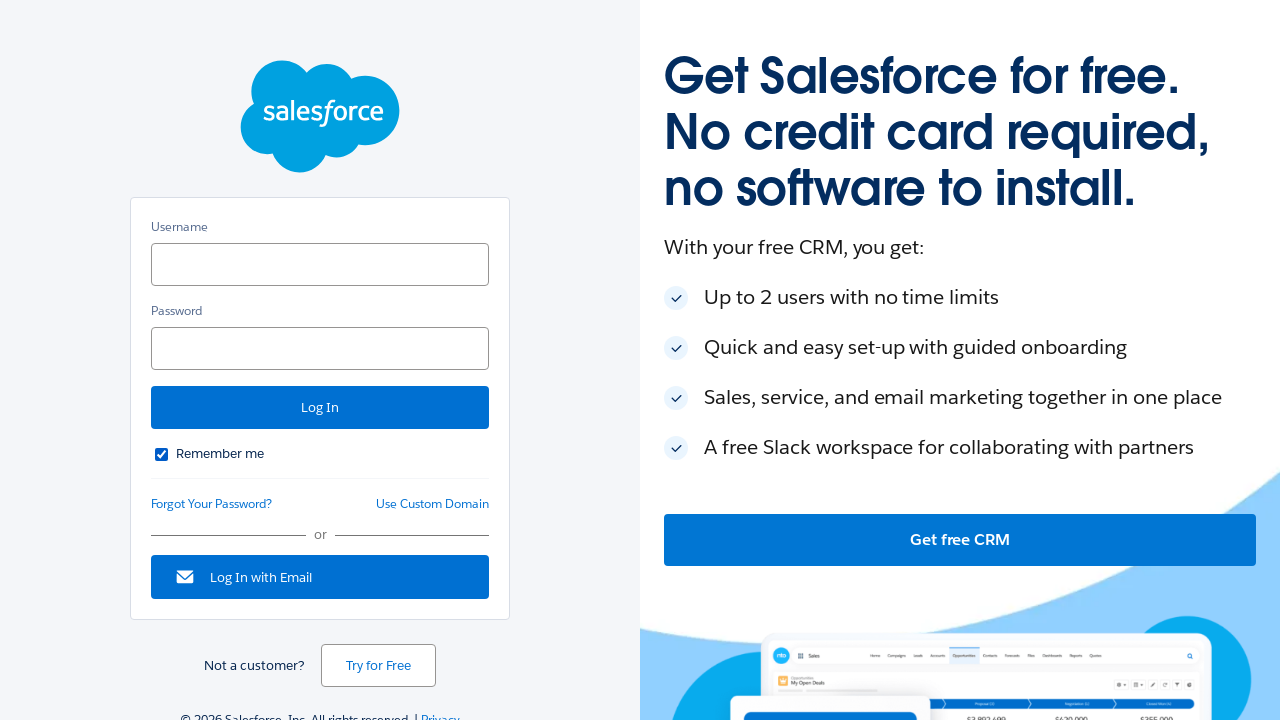

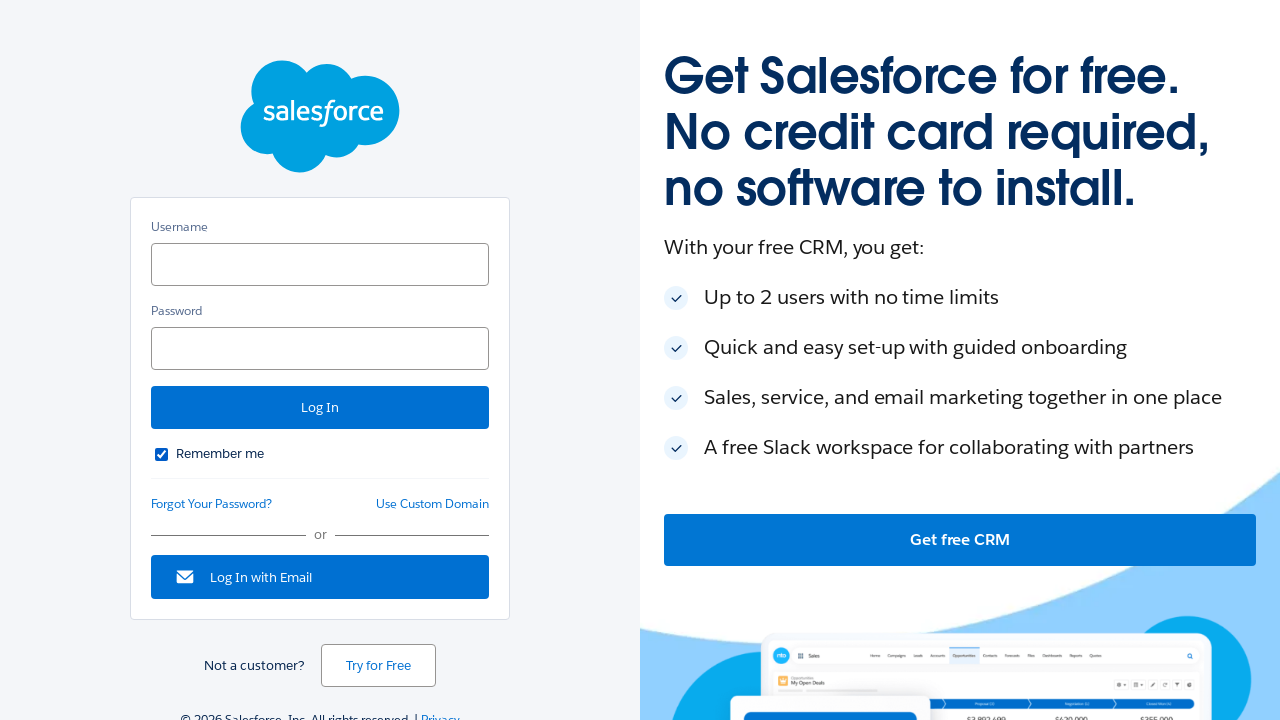